Tests clicking on the Elemental Selenium link and verifies the current URL remains on the login page

Starting URL: https://the-internet.herokuapp.com/login

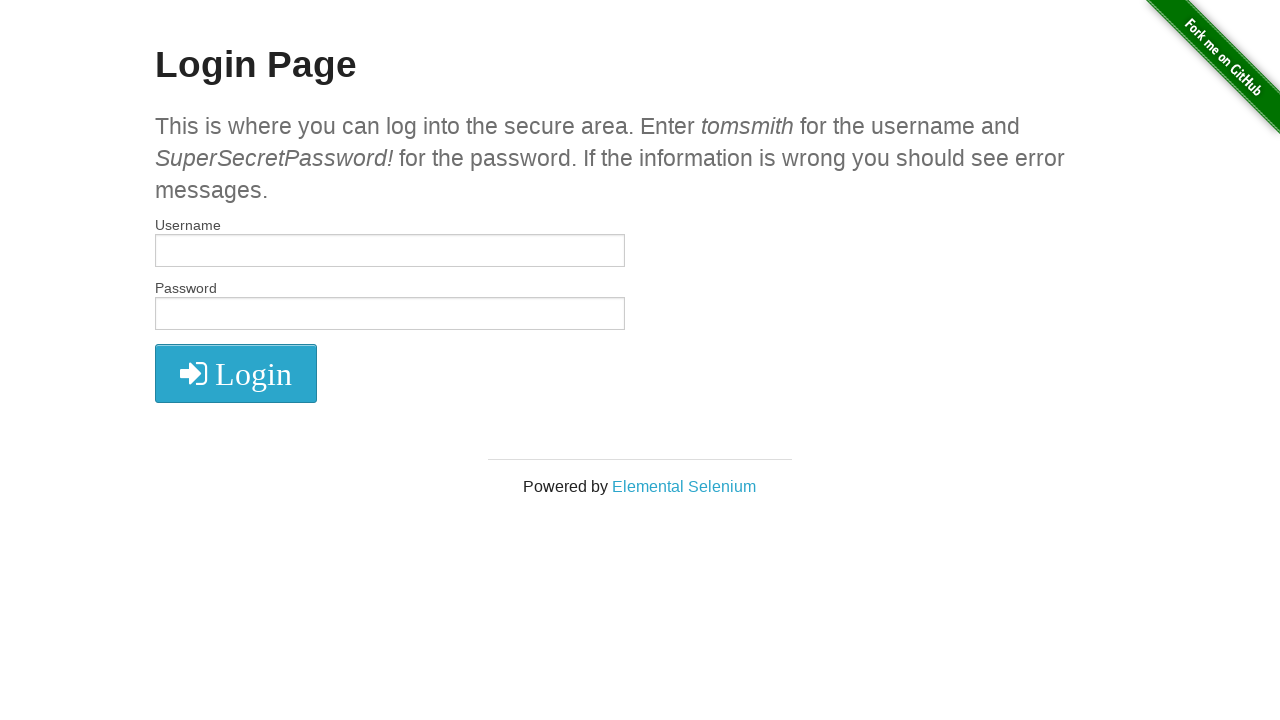

Clicked on the Elemental Selenium link at (684, 486) on text=Elemental Selenium
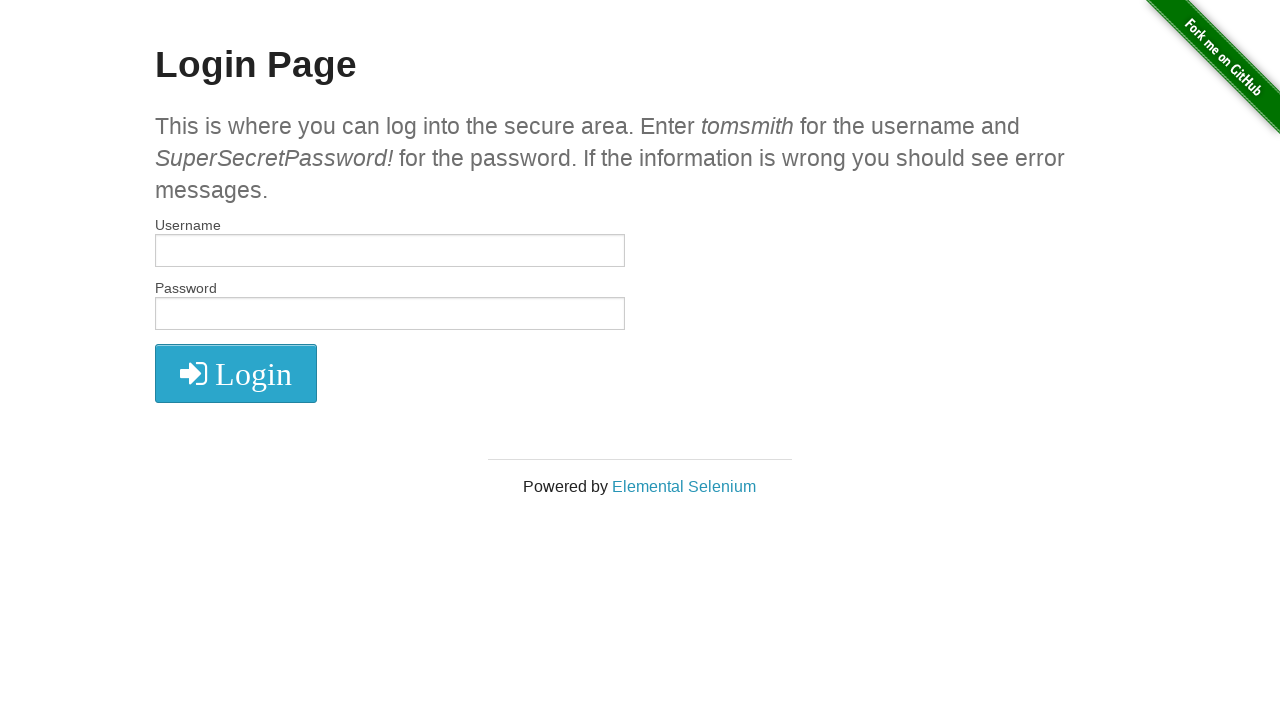

Verified that the current URL remains on the login page (https://the-internet.herokuapp.com/login)
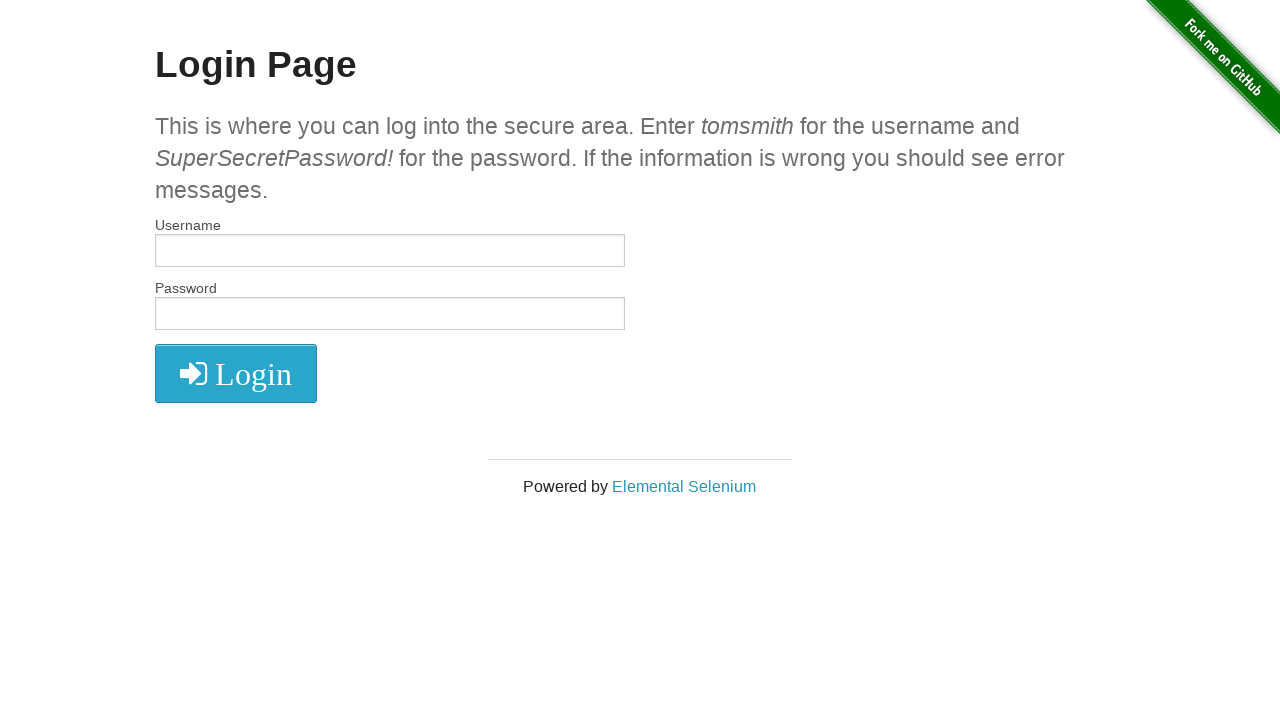

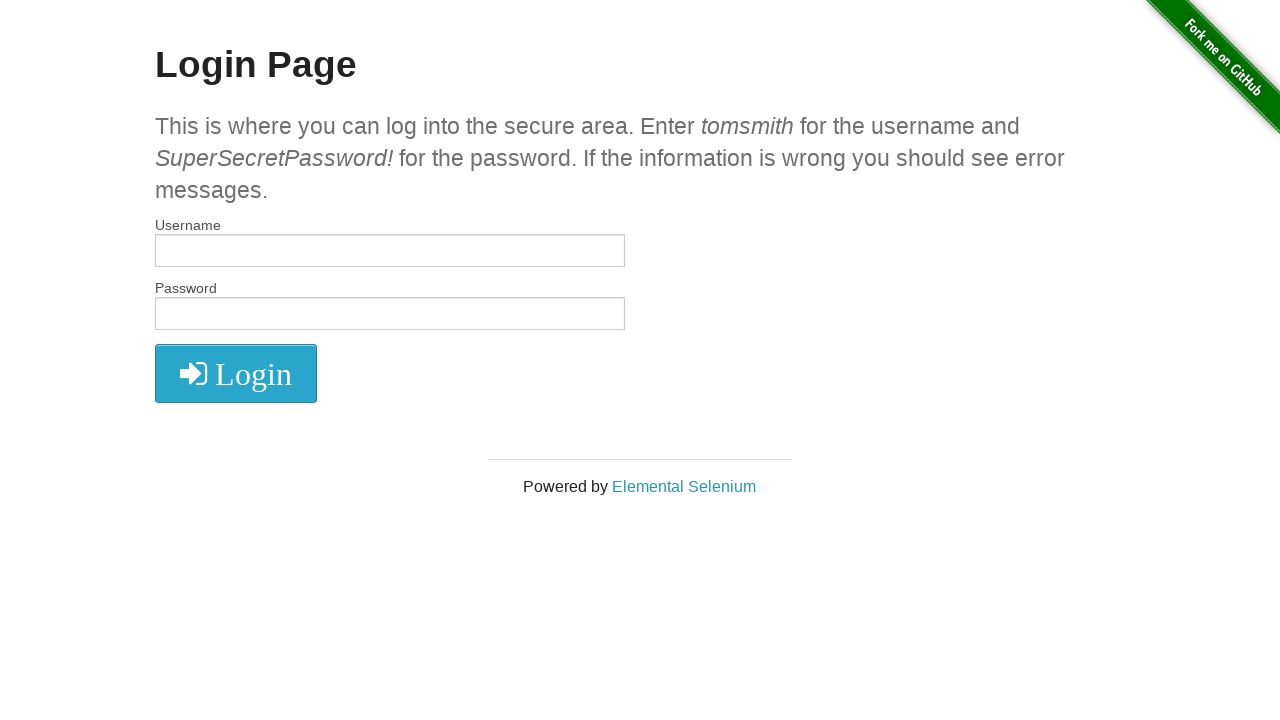